Tests keyboard key press functionality by sending SPACE and TAB keys to a page element and verifying the displayed result text shows which key was pressed.

Starting URL: http://the-internet.herokuapp.com/key_presses

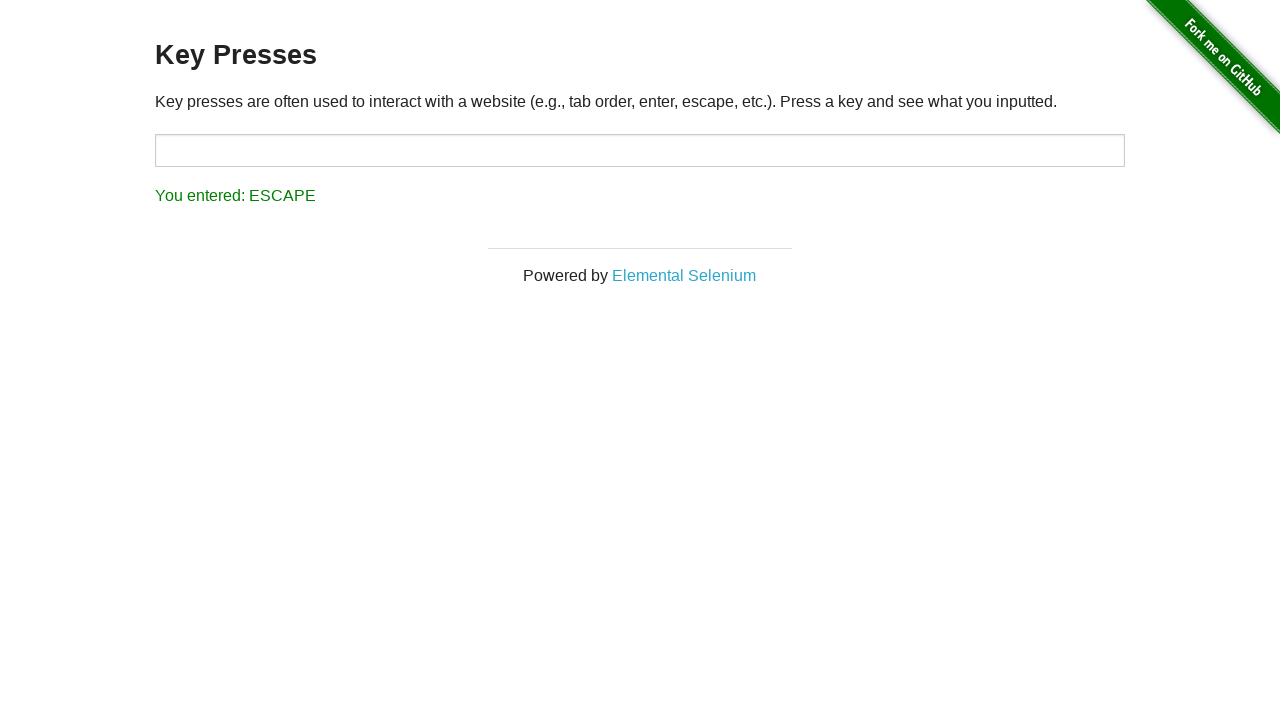

Pressed SPACE key on example element on .example
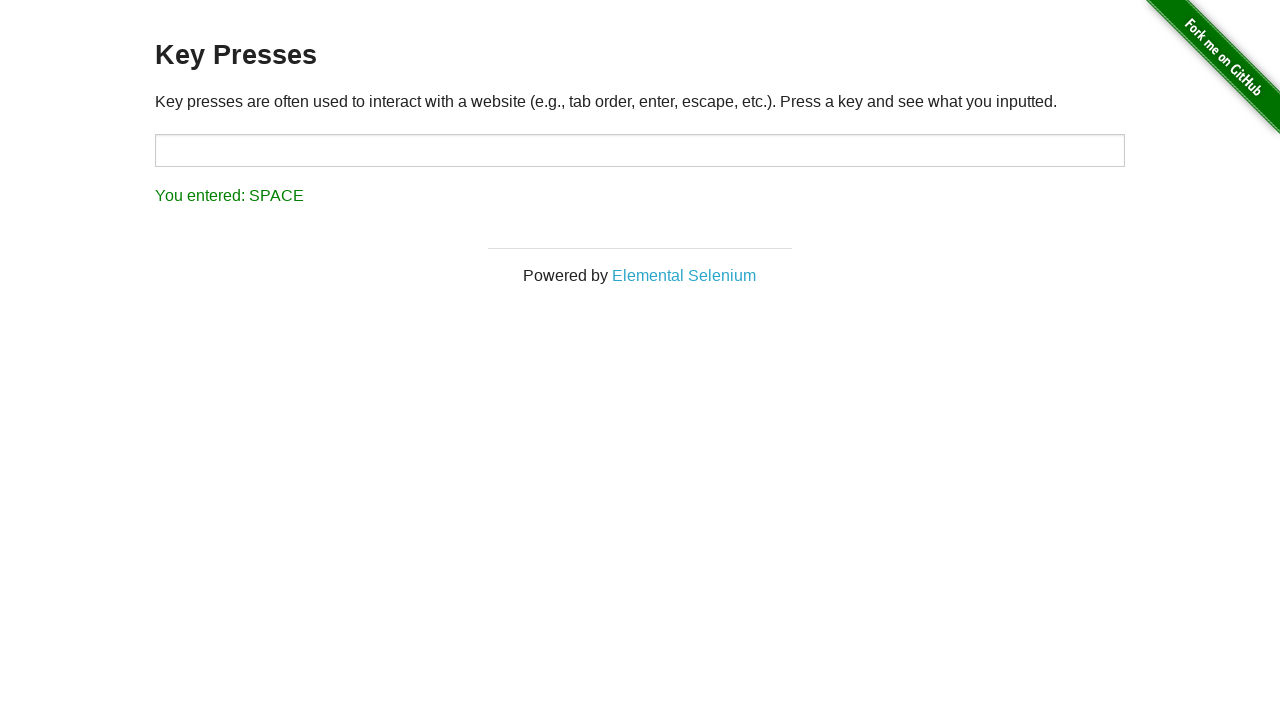

Result element loaded after SPACE key press
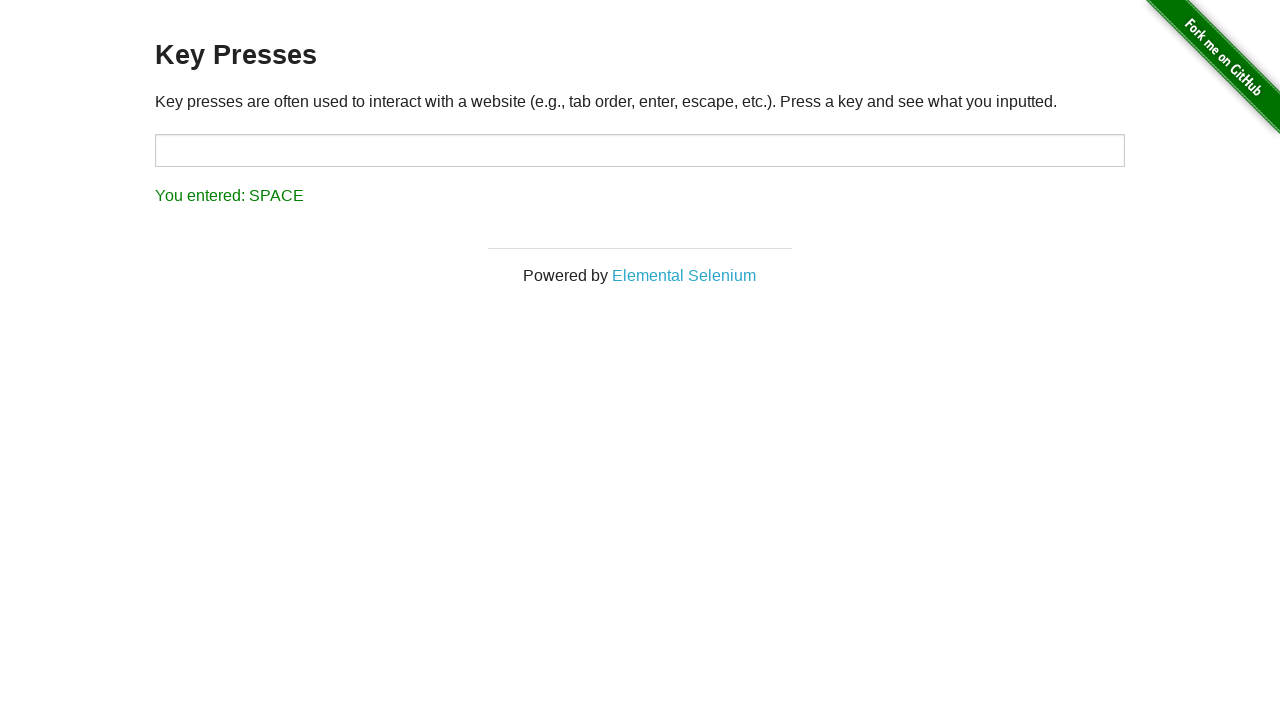

Verified that SPACE key was correctly registered in result text
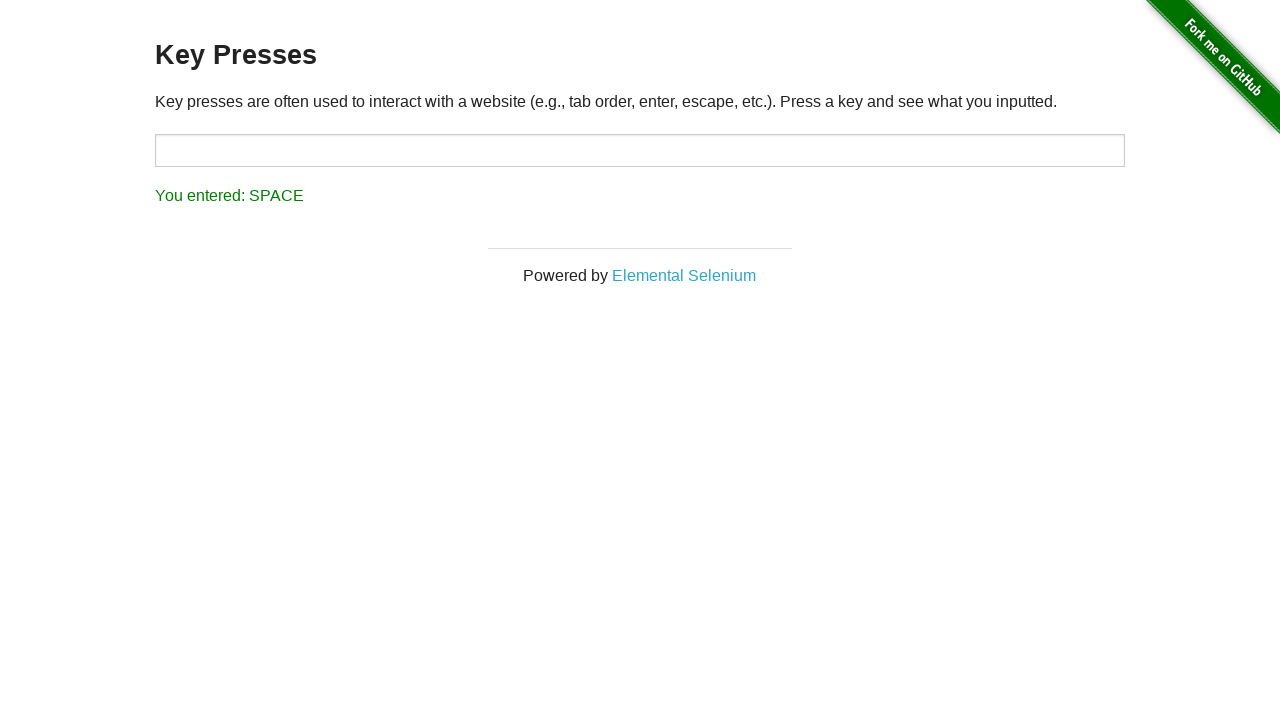

Pressed TAB key using keyboard
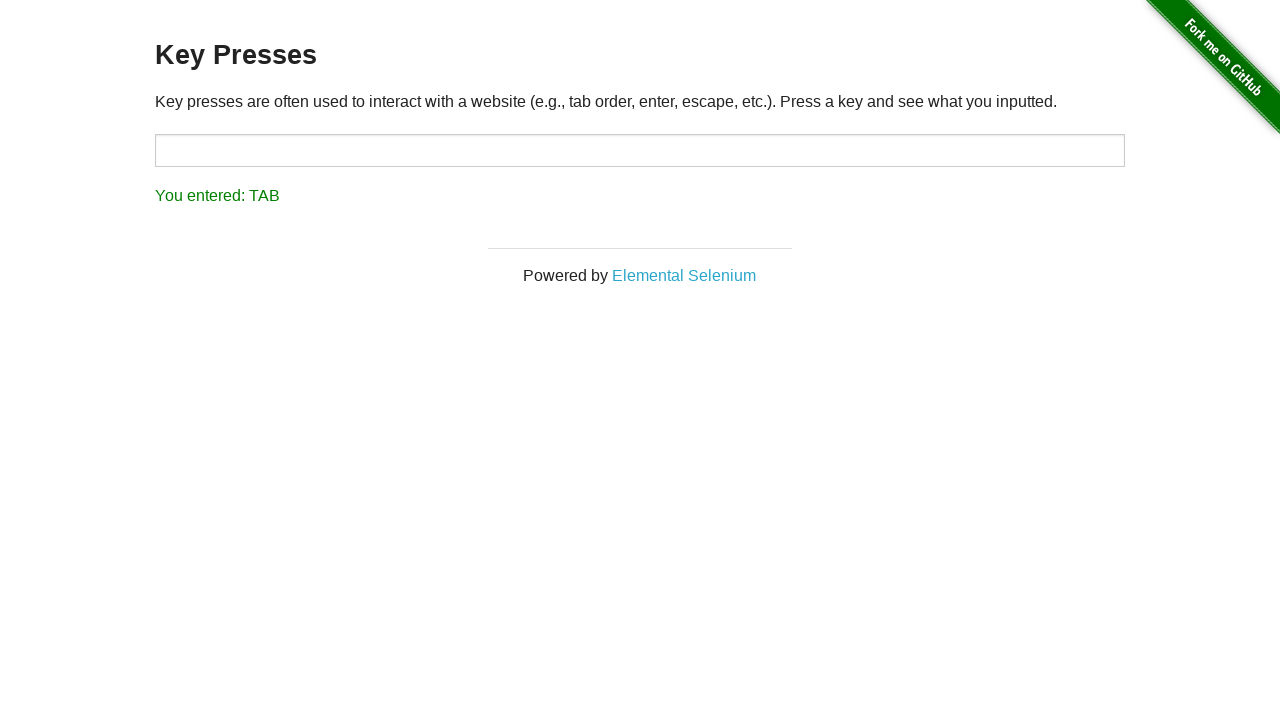

Verified that TAB key was correctly registered in result text
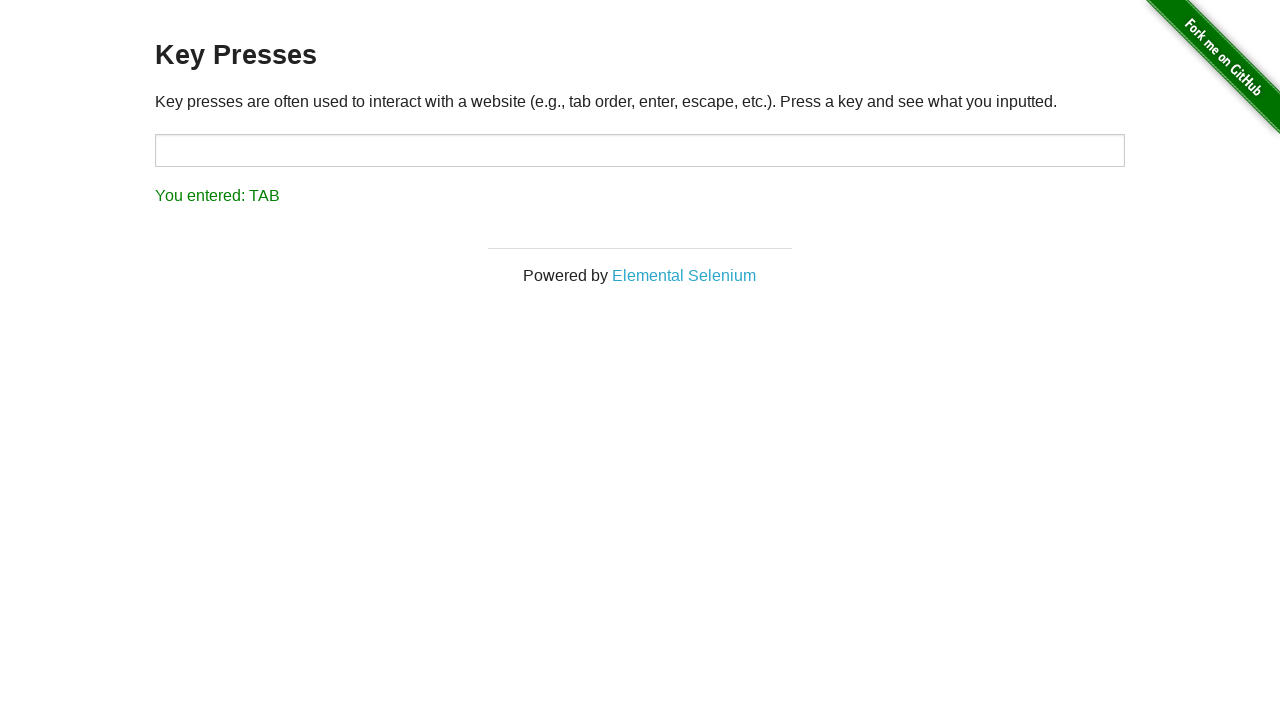

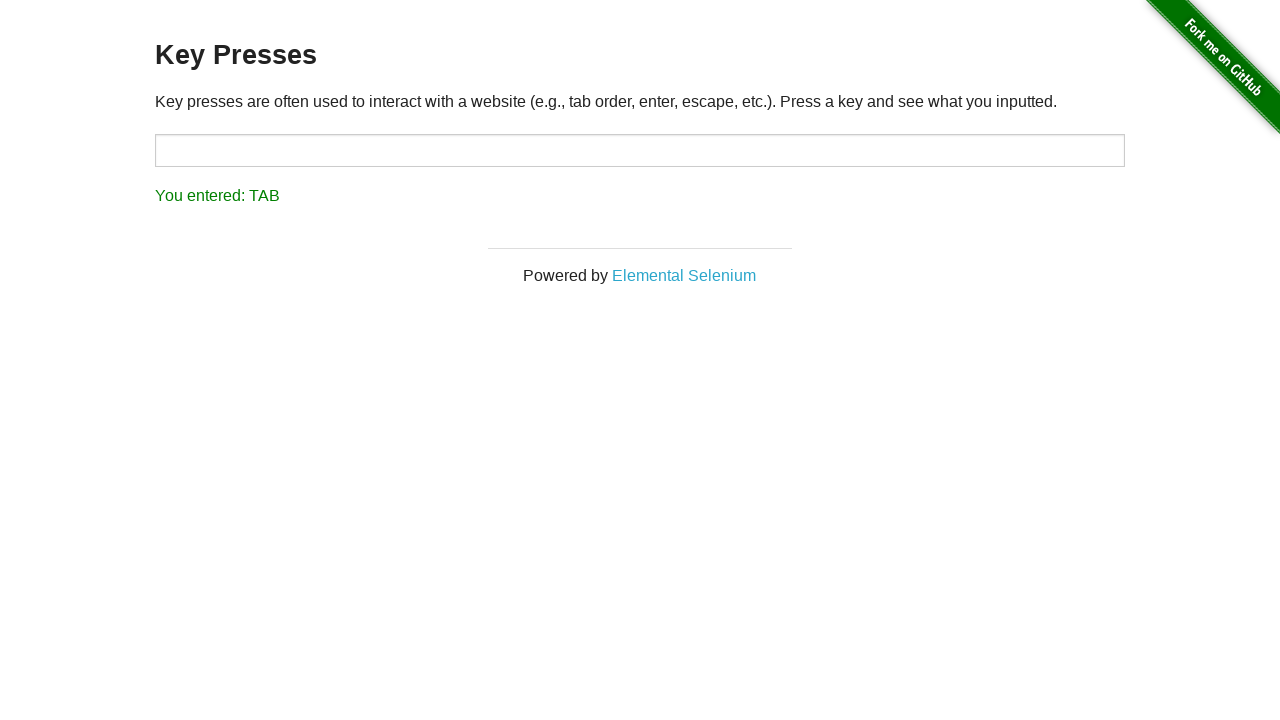